Tests the add/remove elements functionality by clicking an "Add Element" button and then removing the added element, verifying the cart actions work correctly.

Starting URL: https://the-internet.herokuapp.com/add_remove_elements/

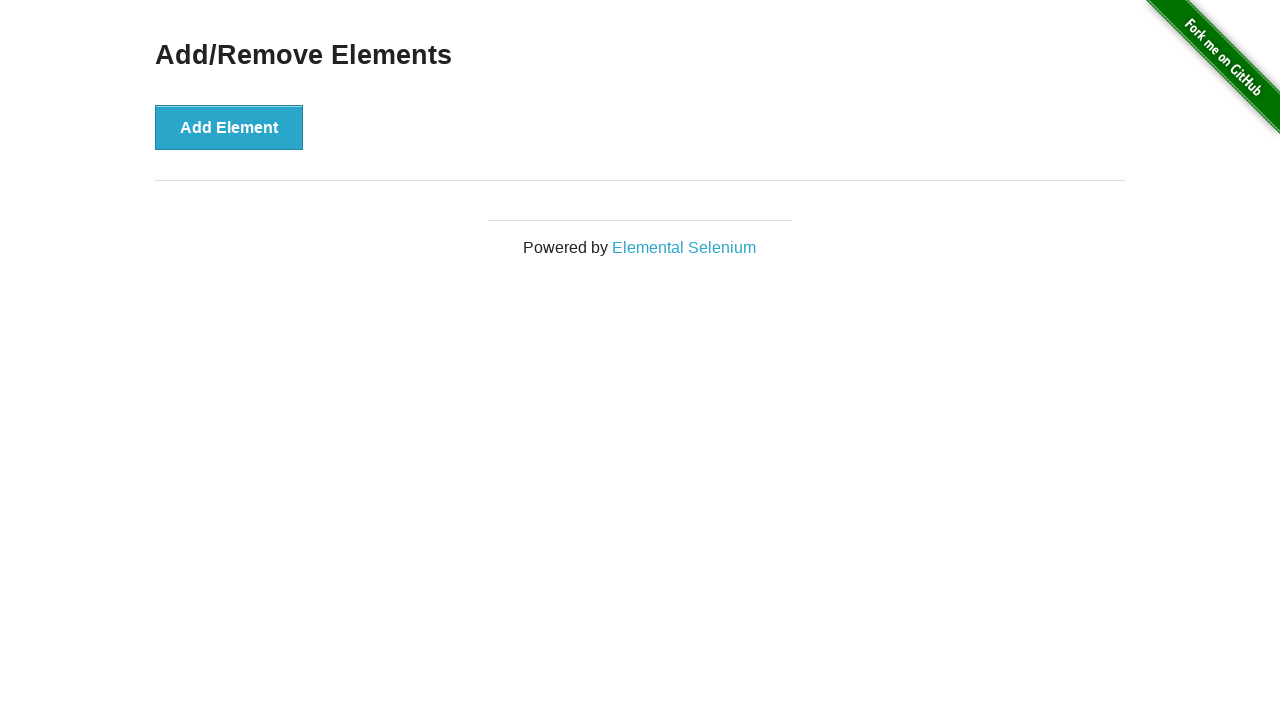

Clicked the 'Add Element' button at (229, 127) on button[onclick='addElement()']
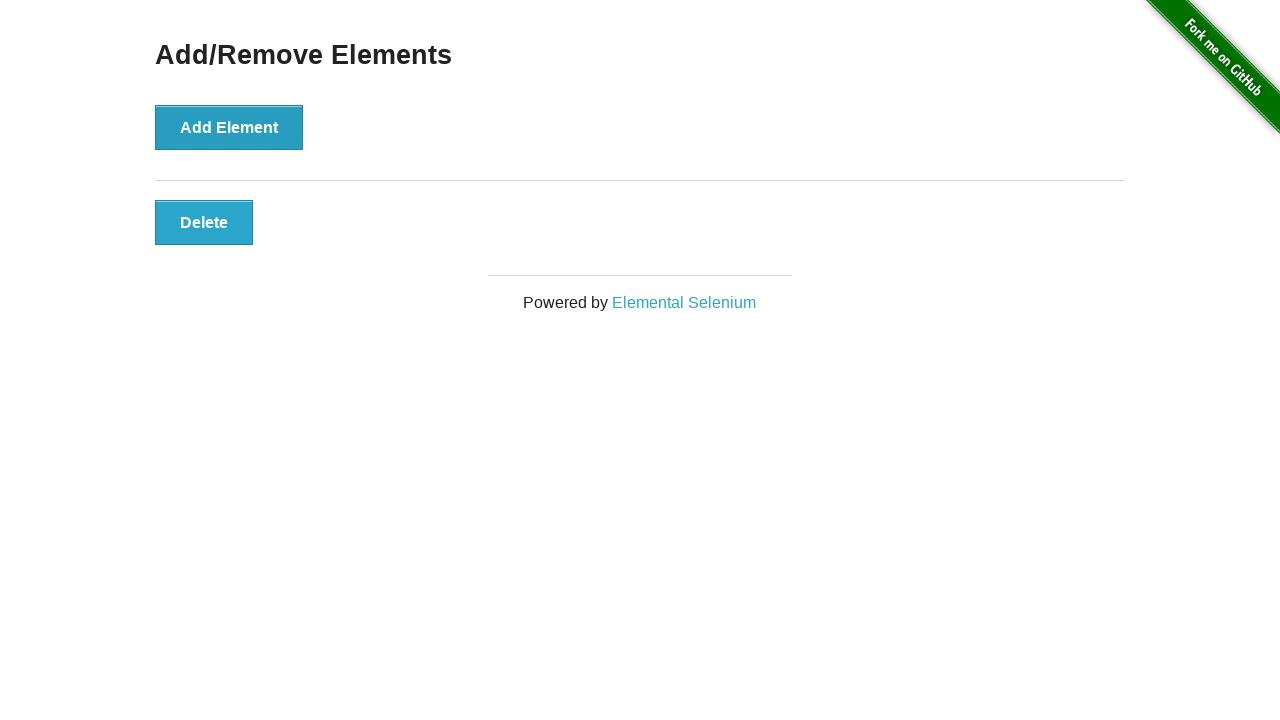

New element appeared in the cart
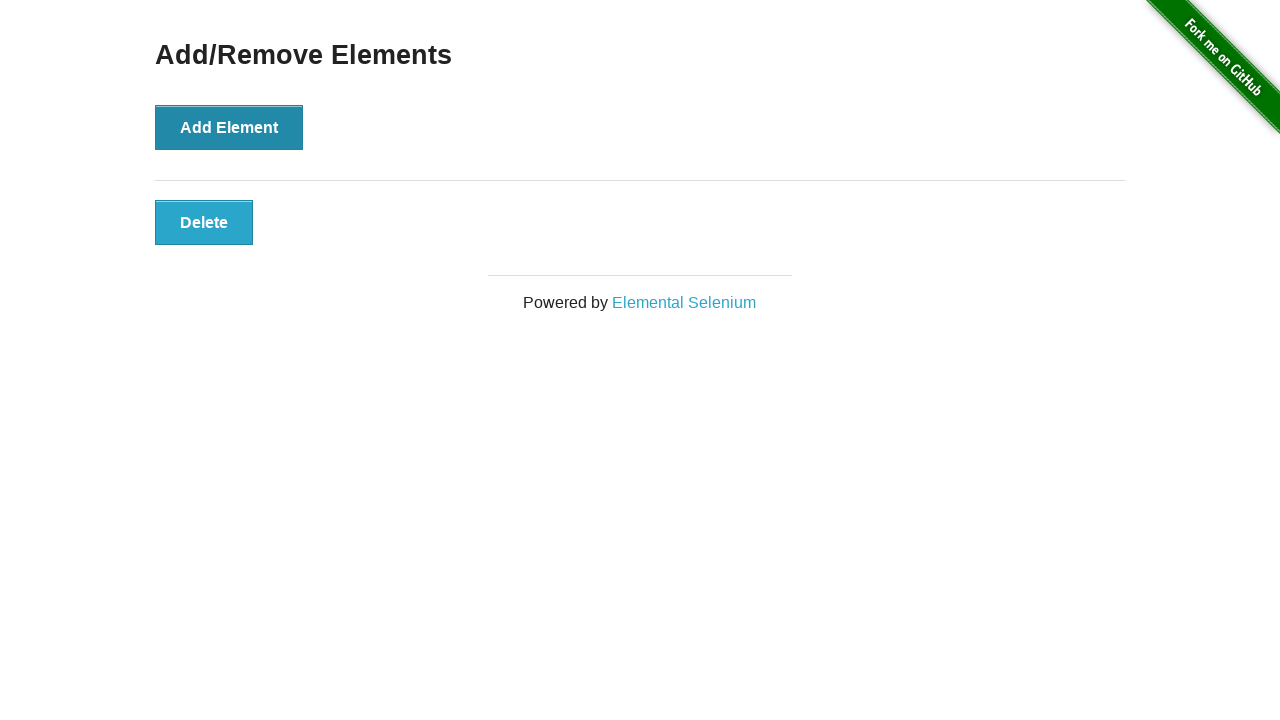

Clicked the 'Delete' button to remove the element at (204, 222) on .added-manually
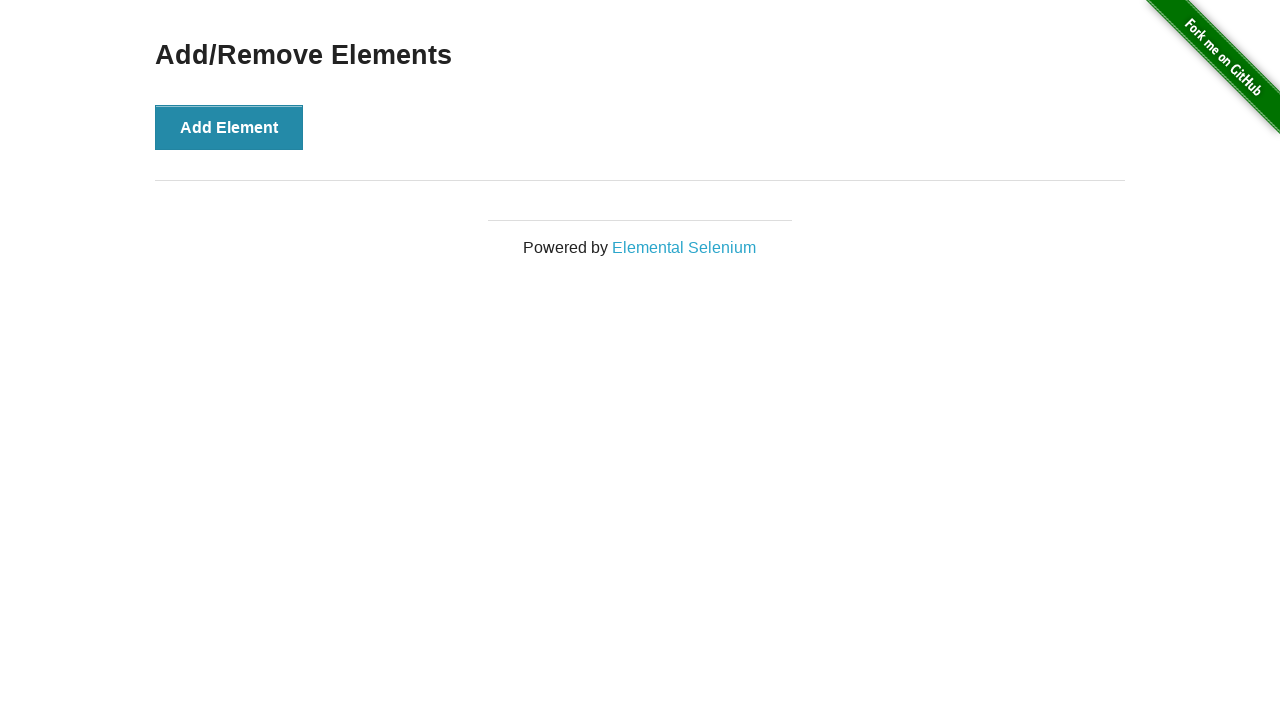

Element was successfully removed from the cart
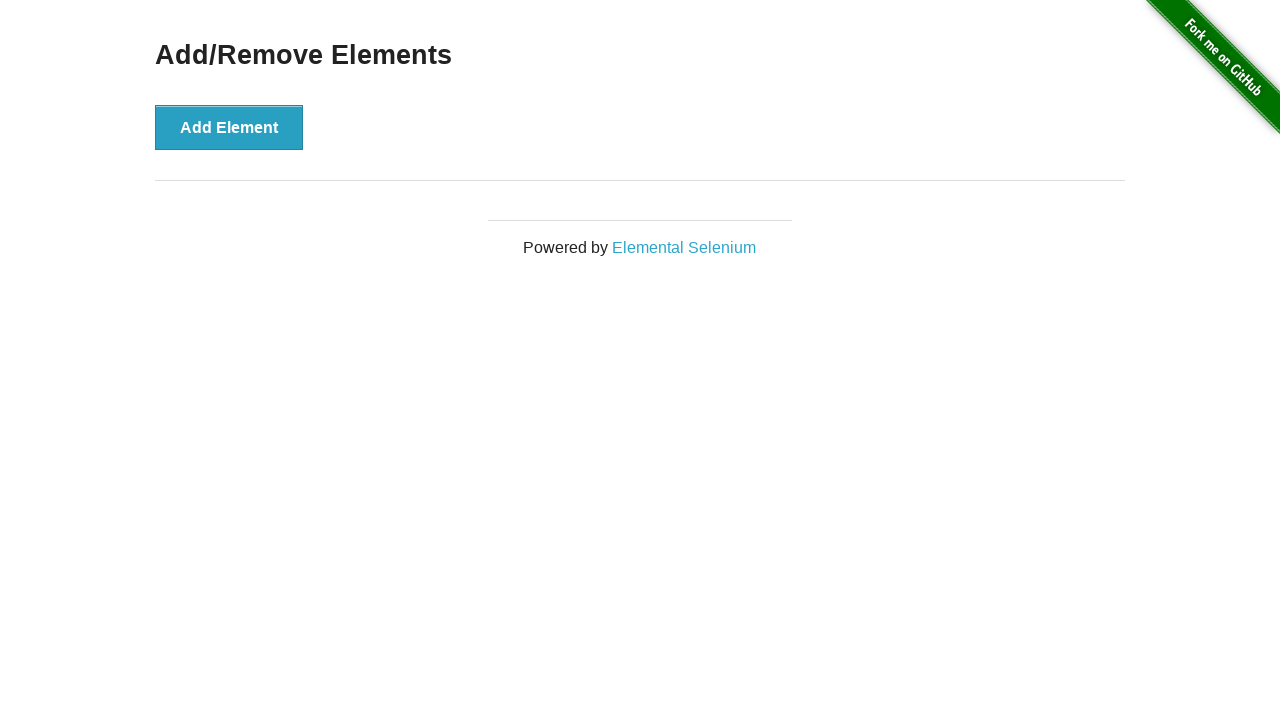

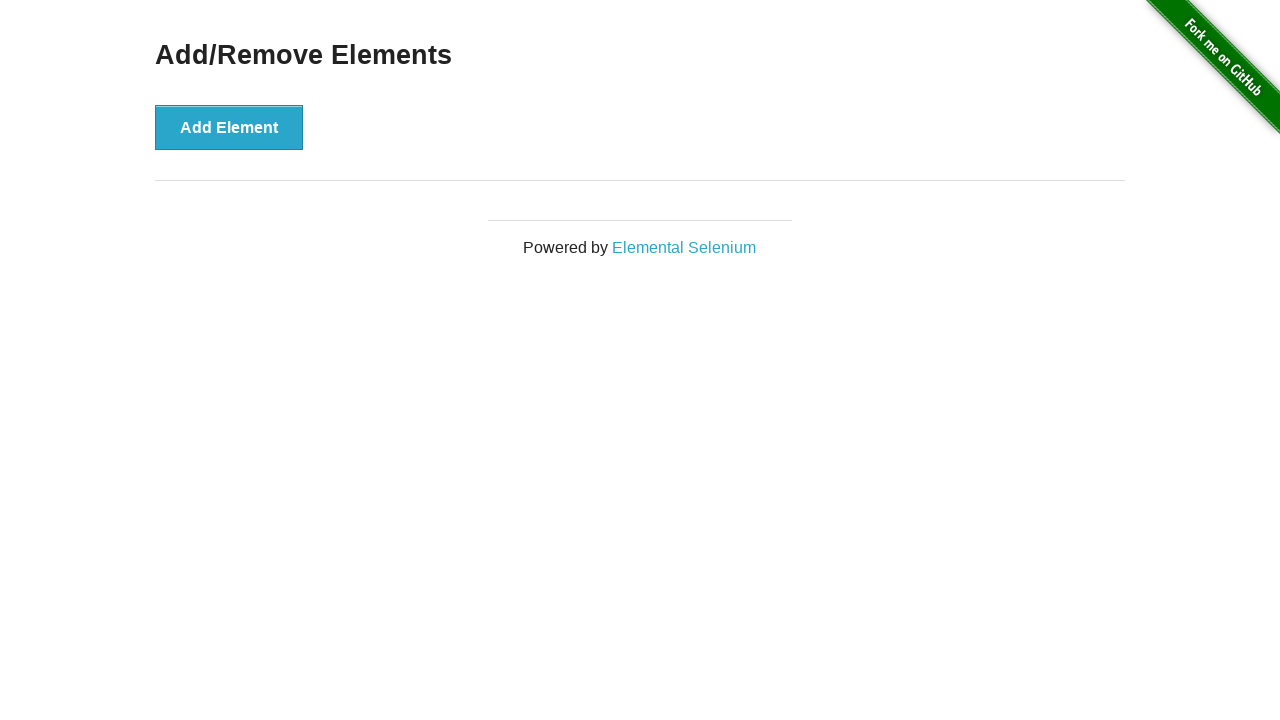